Reads a value from the page, performs a mathematical calculation, fills the answer, checks checkboxes and submits.

Starting URL: http://suninjuly.github.io/math.html

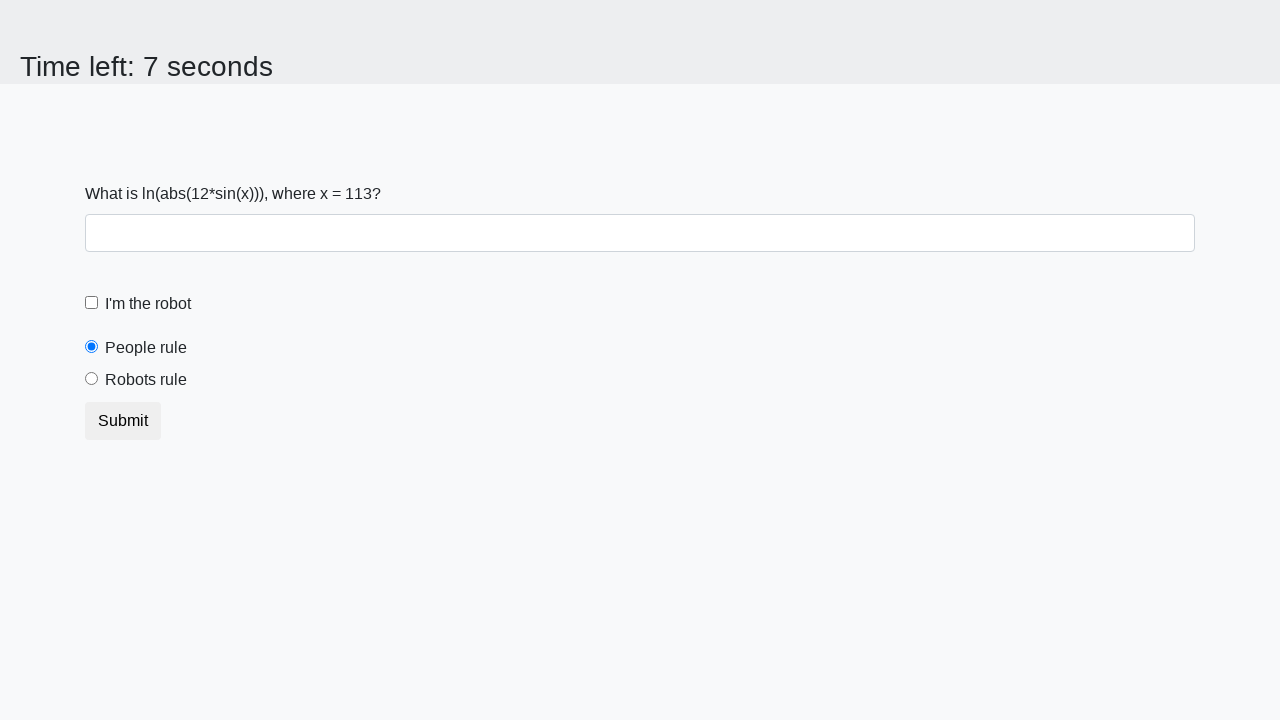

Retrieved x value from page (#input_value)
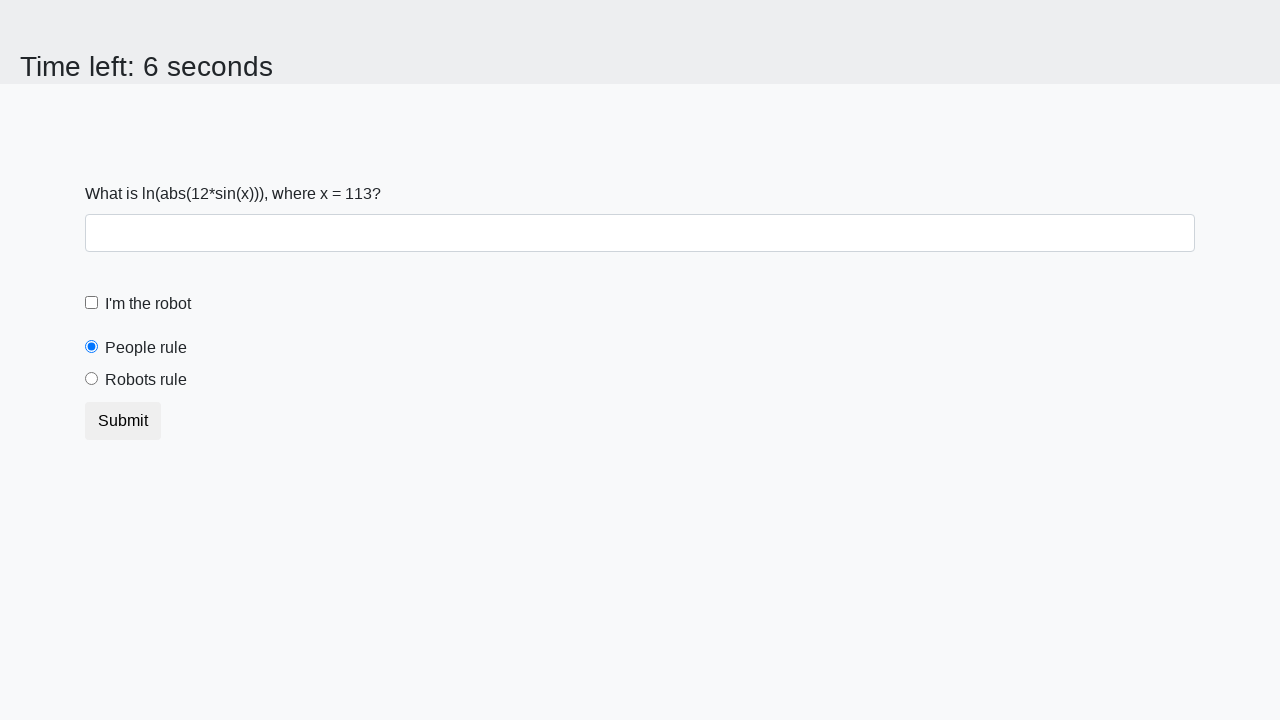

Calculated mathematical result: y = log(abs(12*sin(x)))
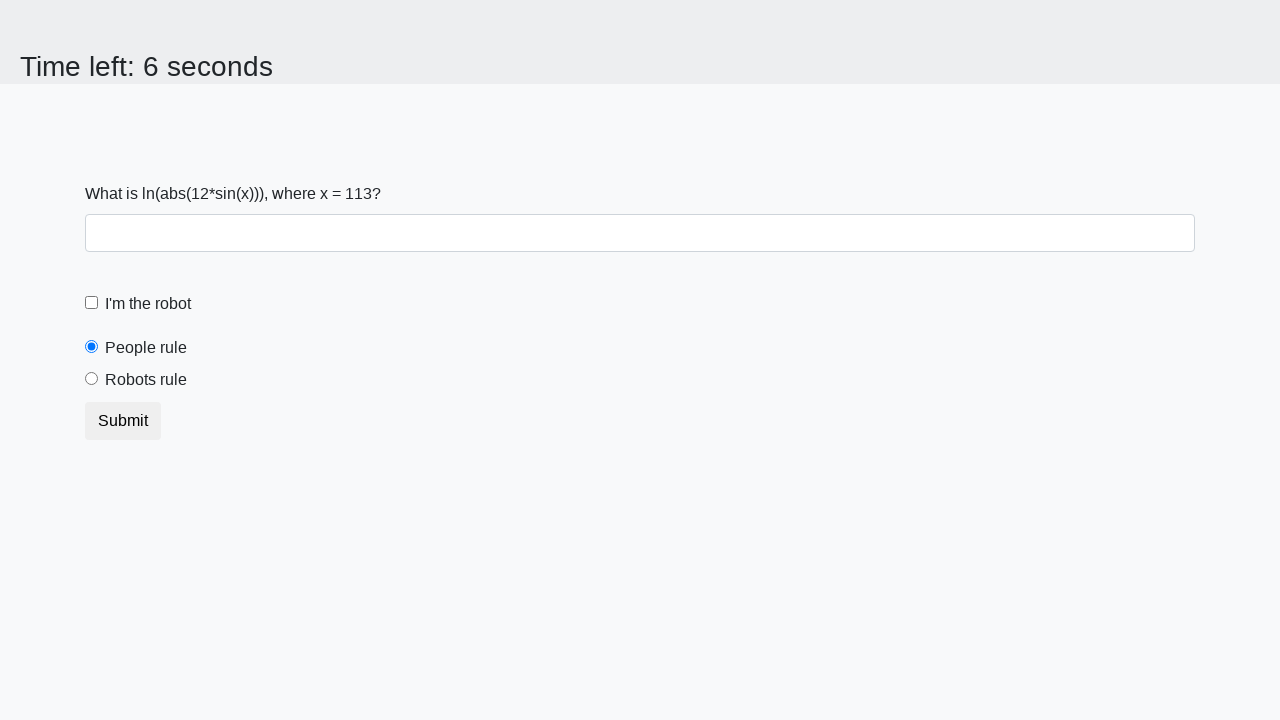

Filled answer field with calculated value on #answer
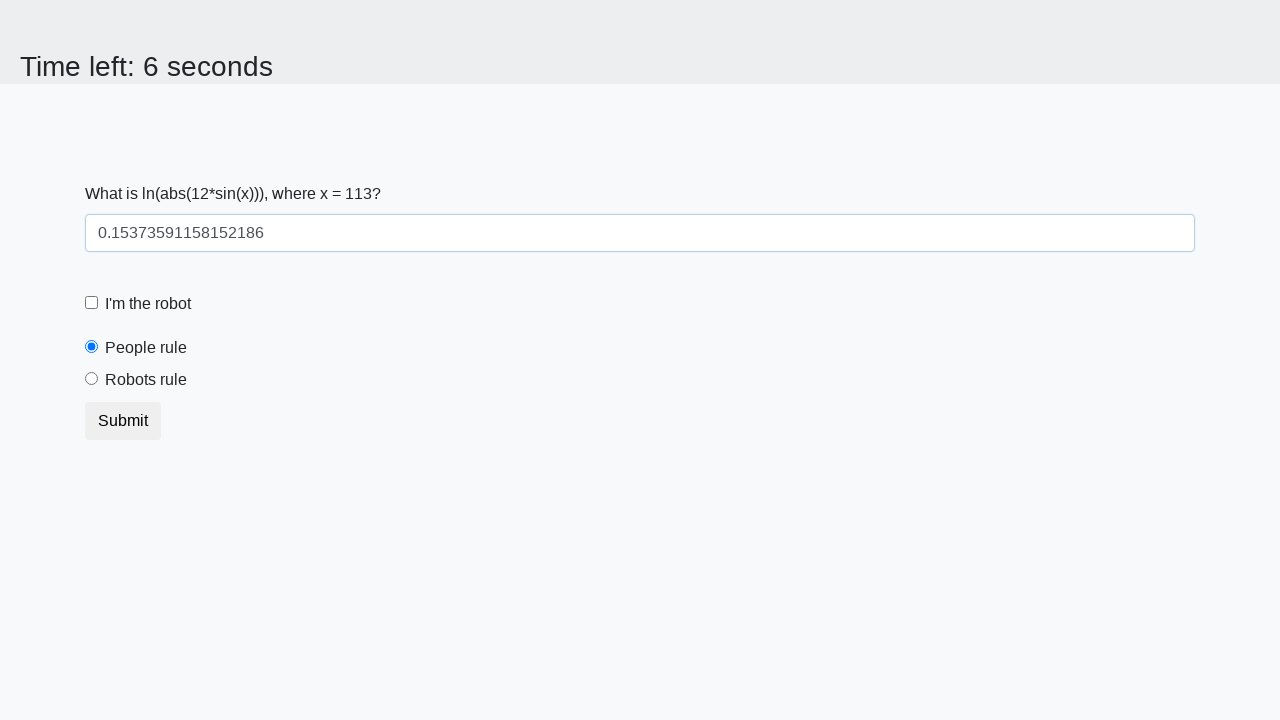

Clicked robot checkbox (#robotCheckbox) at (92, 303) on #robotCheckbox
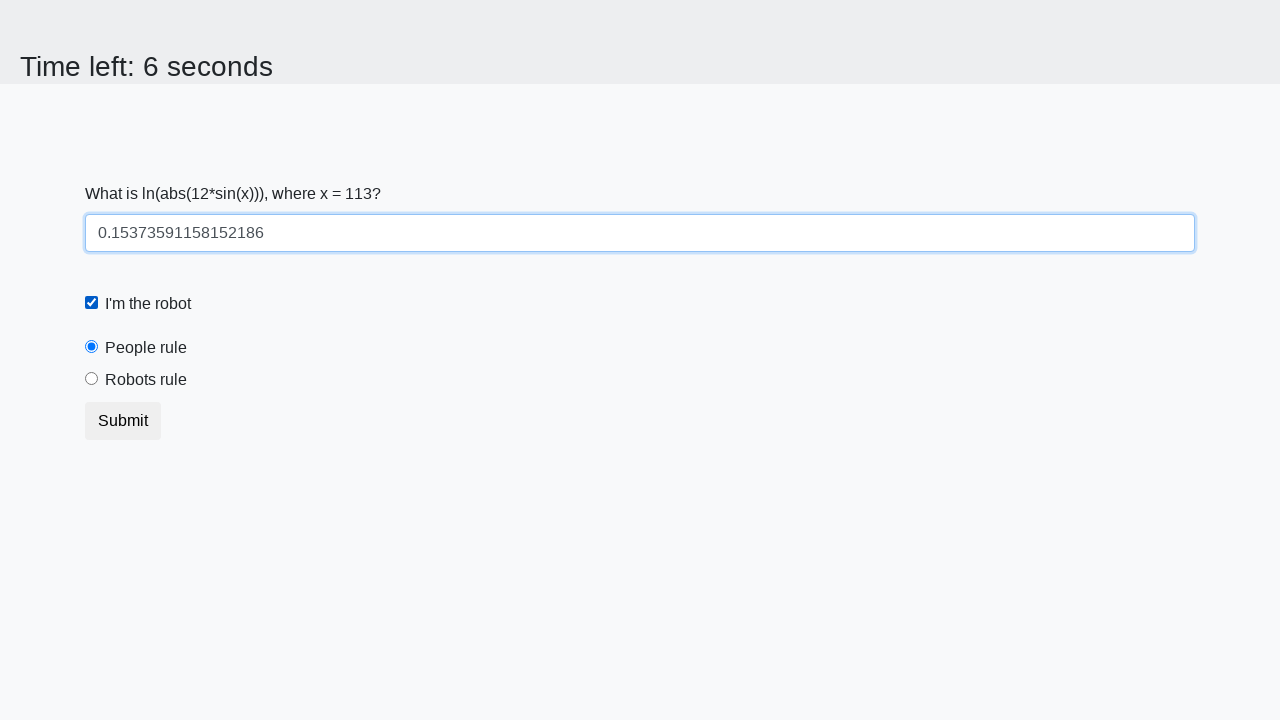

Clicked robots rule radio button (#robotsRule) at (92, 379) on #robotsRule
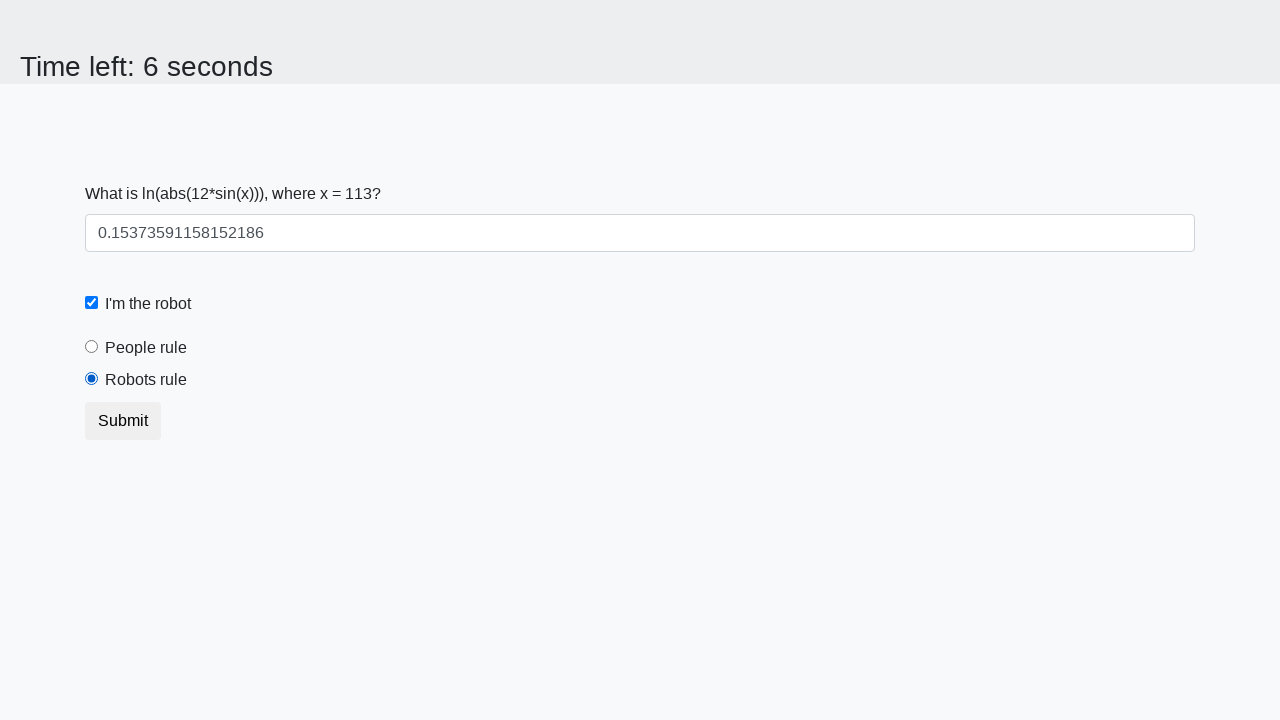

Clicked submit button to submit form at (123, 421) on .btn.btn-default
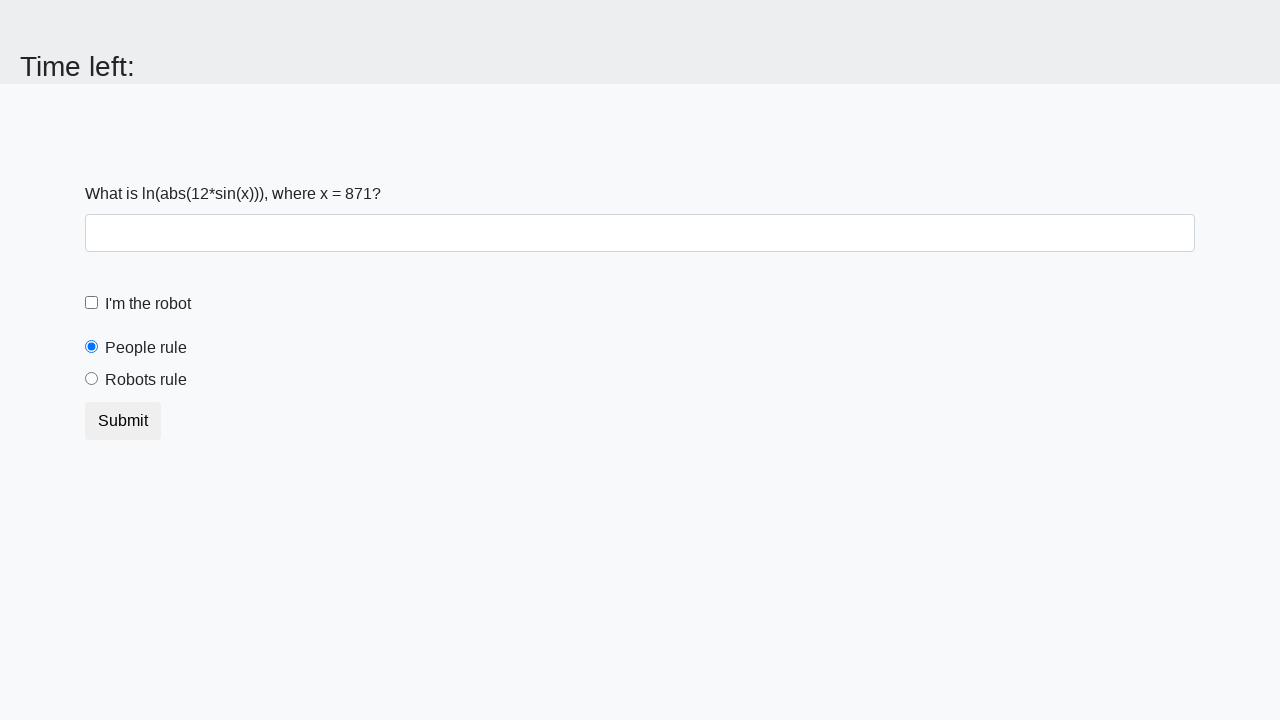

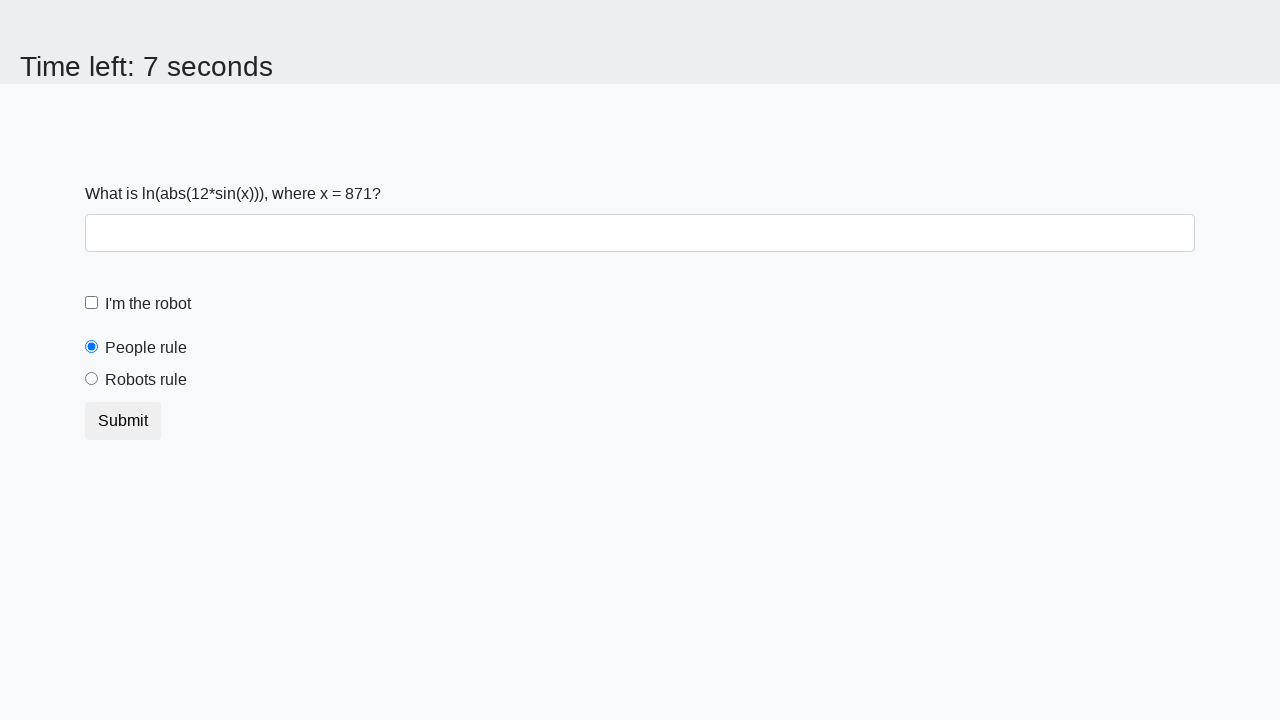